Tests filtering todos by clicking Active, Completed, and All links, and using browser back button

Starting URL: https://demo.playwright.dev/todomvc

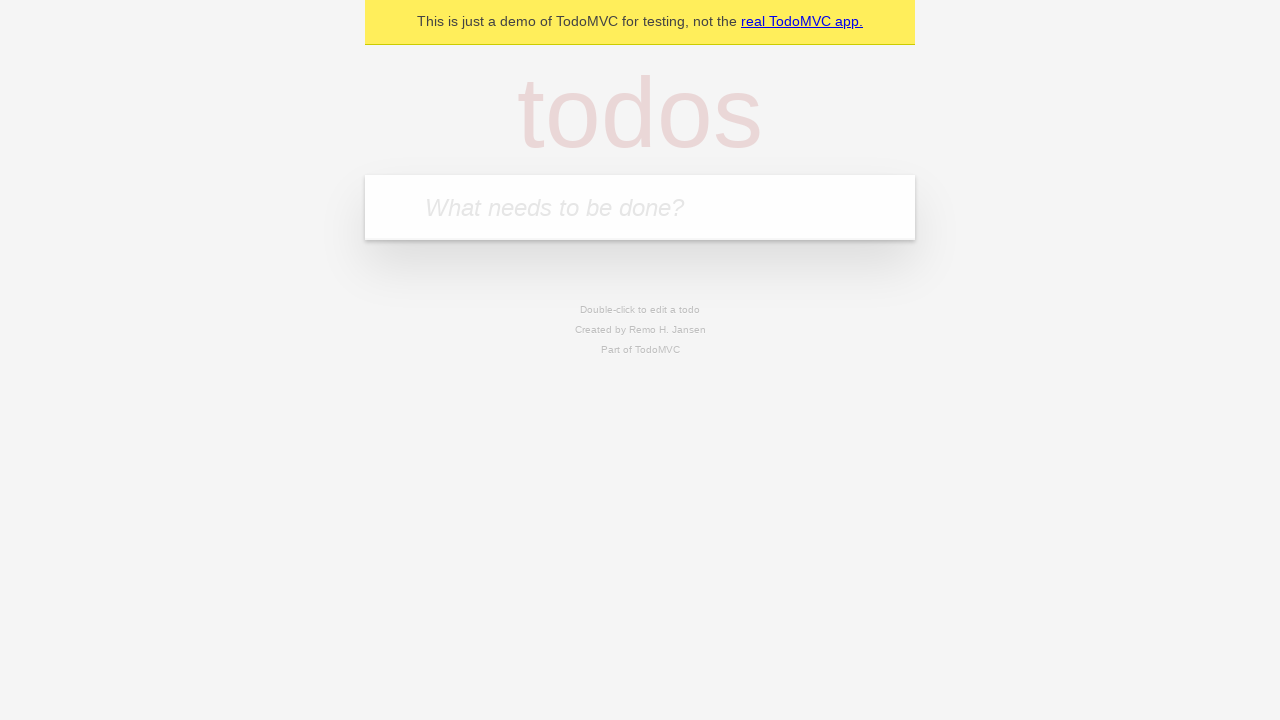

Filled todo input with 'buy some cheese' on internal:attr=[placeholder="What needs to be done?"i]
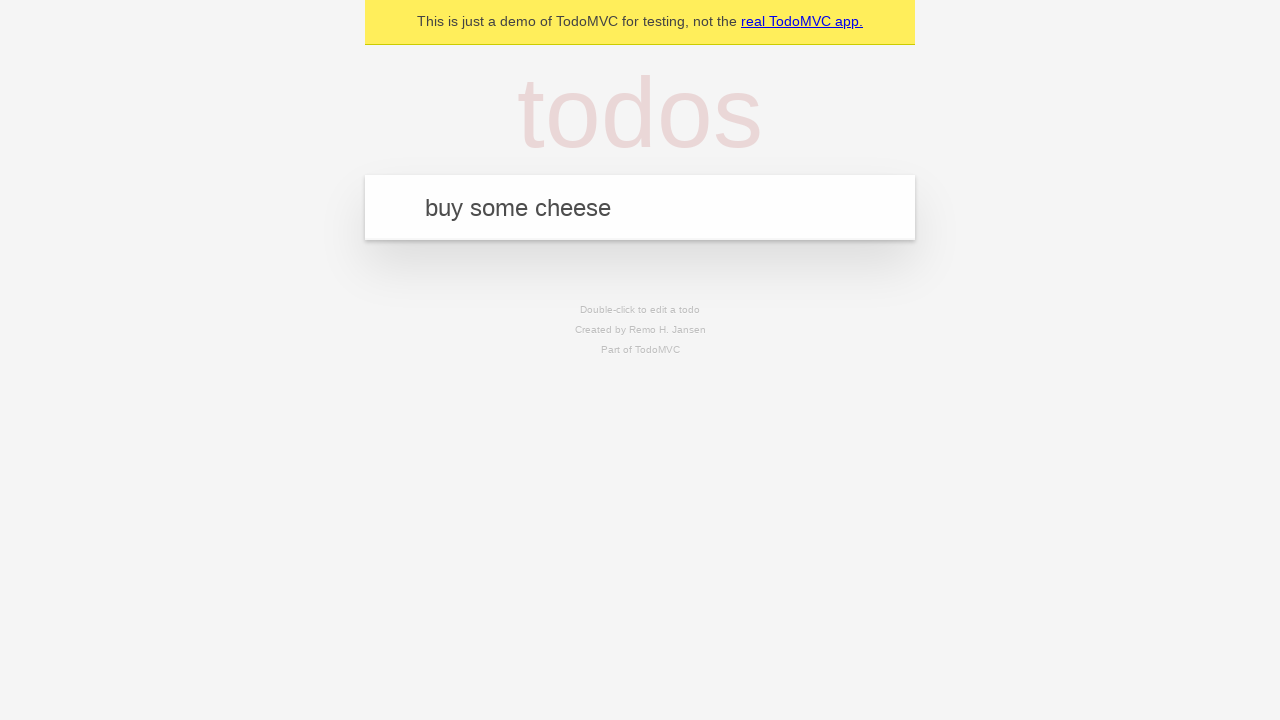

Pressed Enter to add first todo item on internal:attr=[placeholder="What needs to be done?"i]
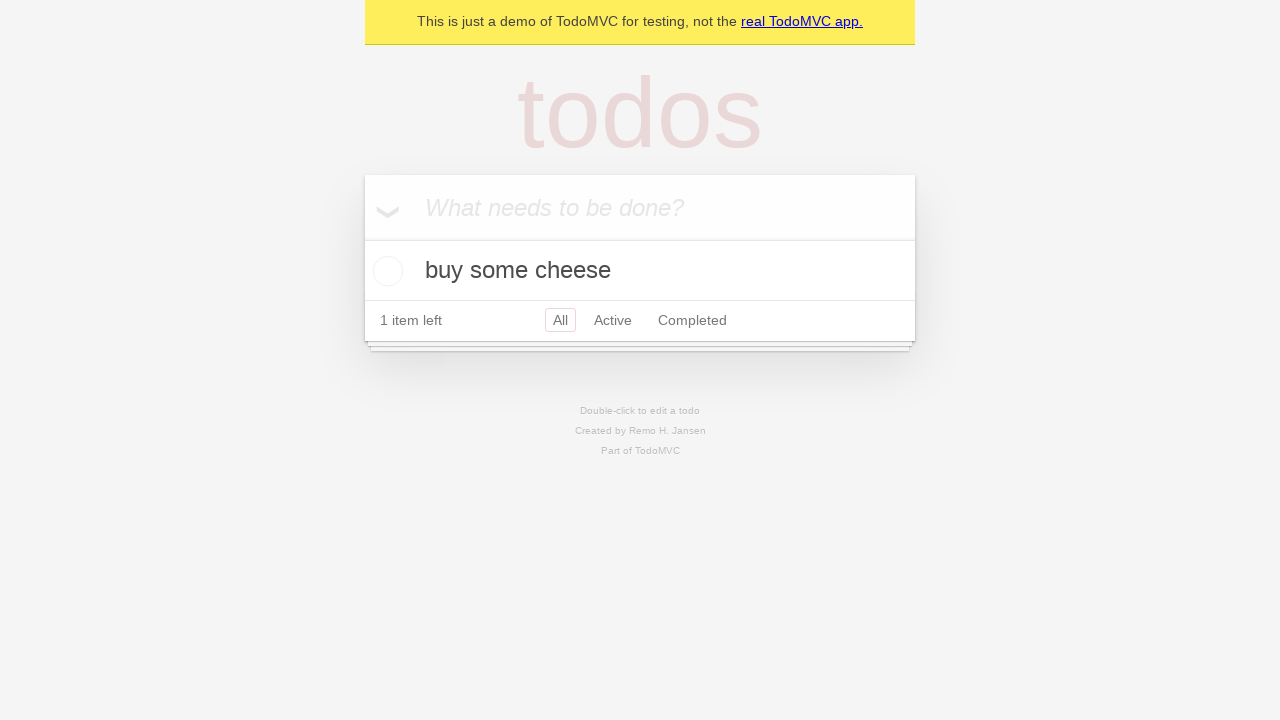

Filled todo input with 'feed the cat' on internal:attr=[placeholder="What needs to be done?"i]
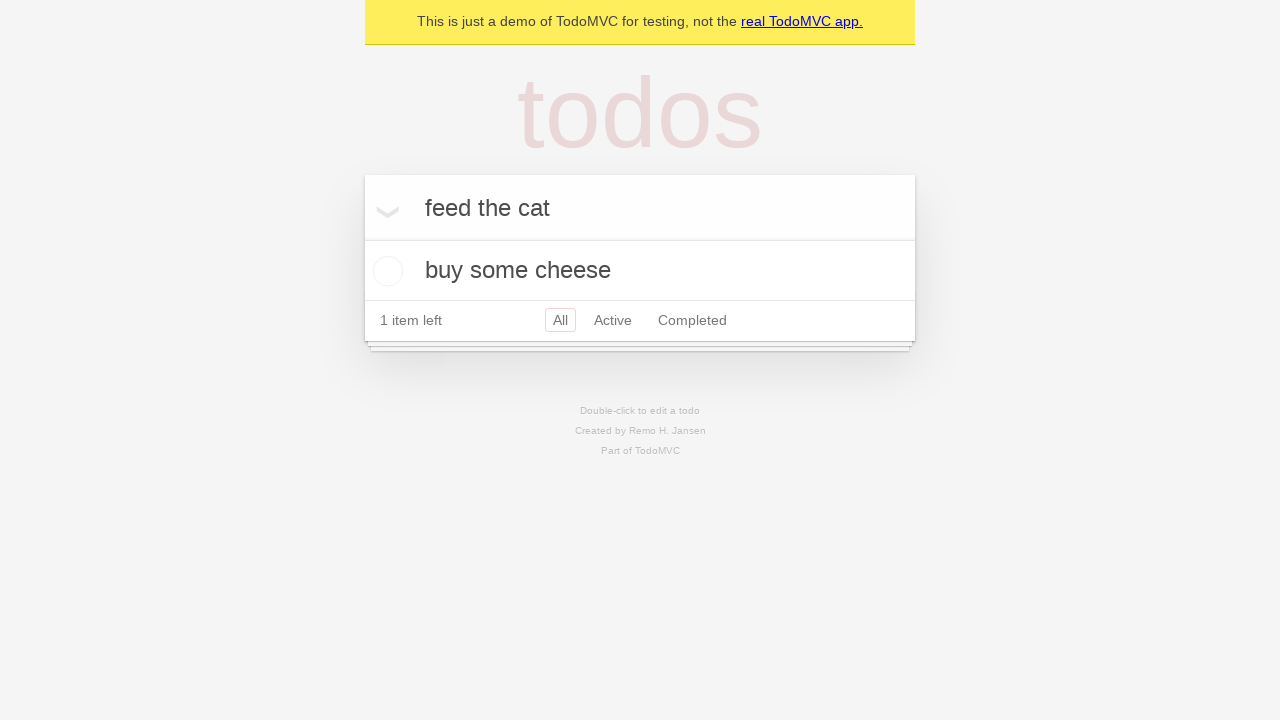

Pressed Enter to add second todo item on internal:attr=[placeholder="What needs to be done?"i]
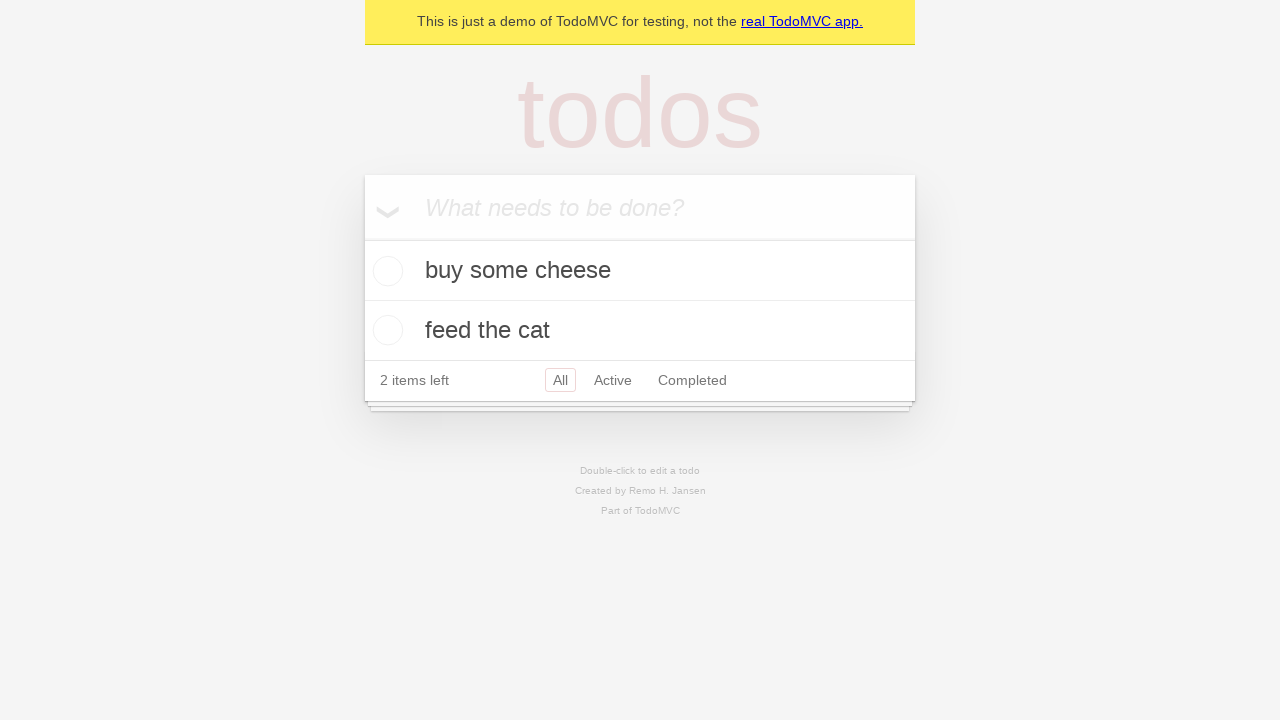

Filled todo input with 'book a doctors appointment' on internal:attr=[placeholder="What needs to be done?"i]
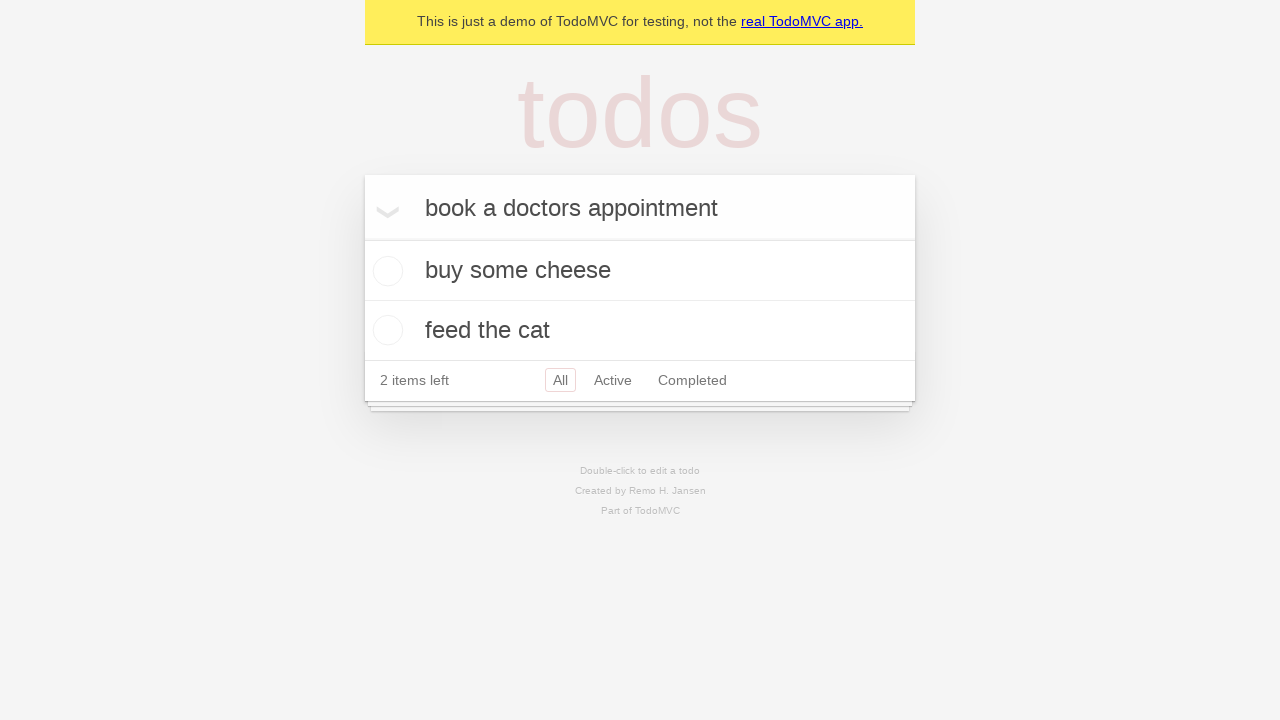

Pressed Enter to add third todo item on internal:attr=[placeholder="What needs to be done?"i]
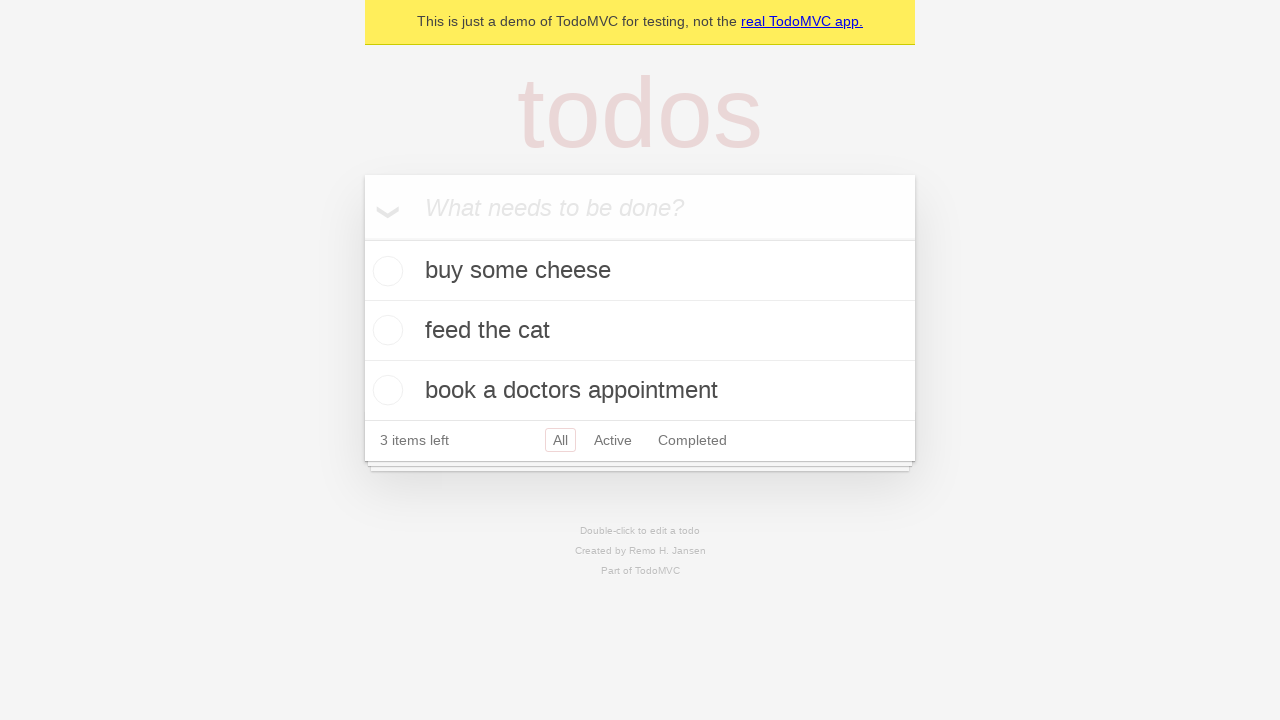

Checked second todo item (feed the cat) at (385, 330) on .todo-list li .toggle >> nth=1
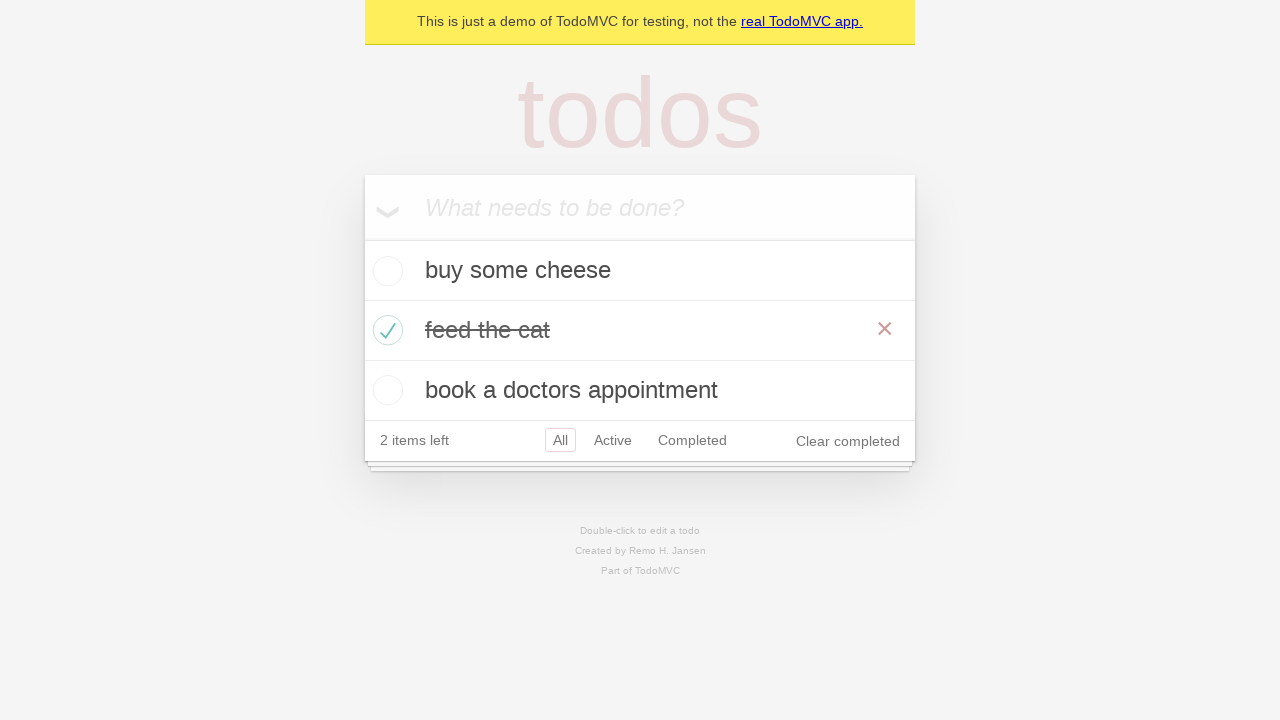

Clicked Active filter link at (613, 440) on internal:role=link[name="Active"i]
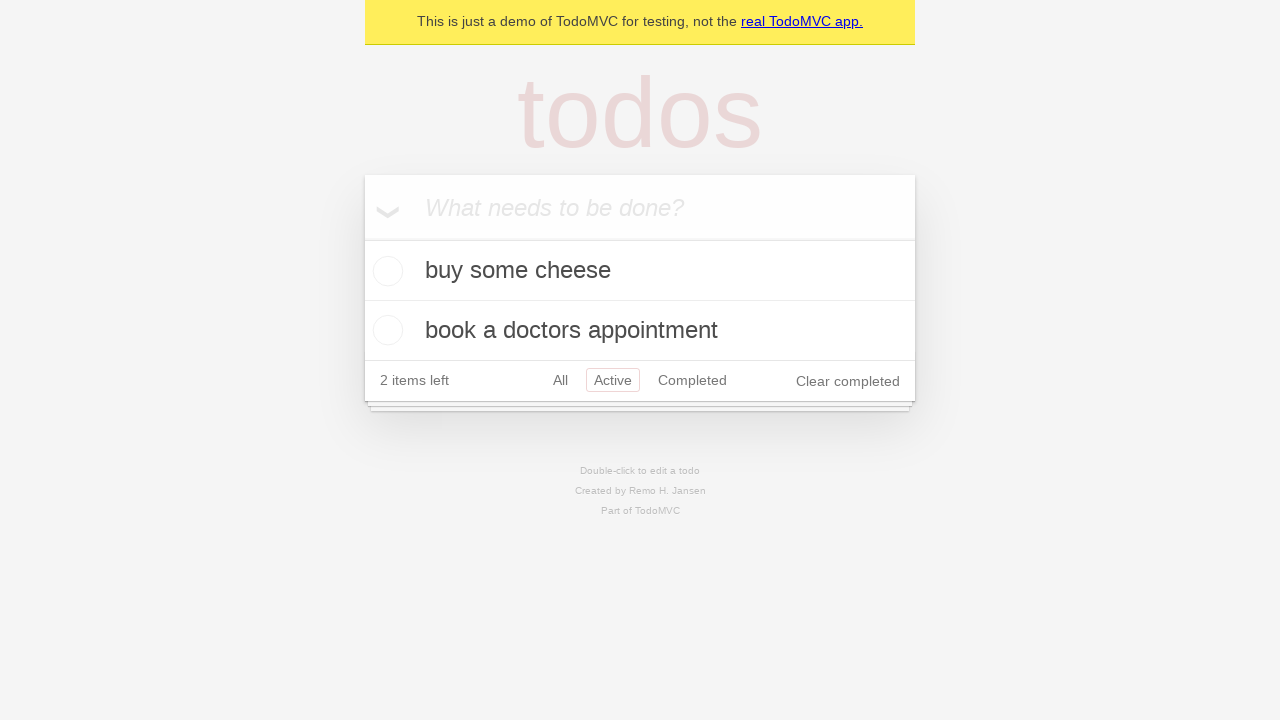

Clicked Completed filter link at (692, 380) on internal:role=link[name="Completed"i]
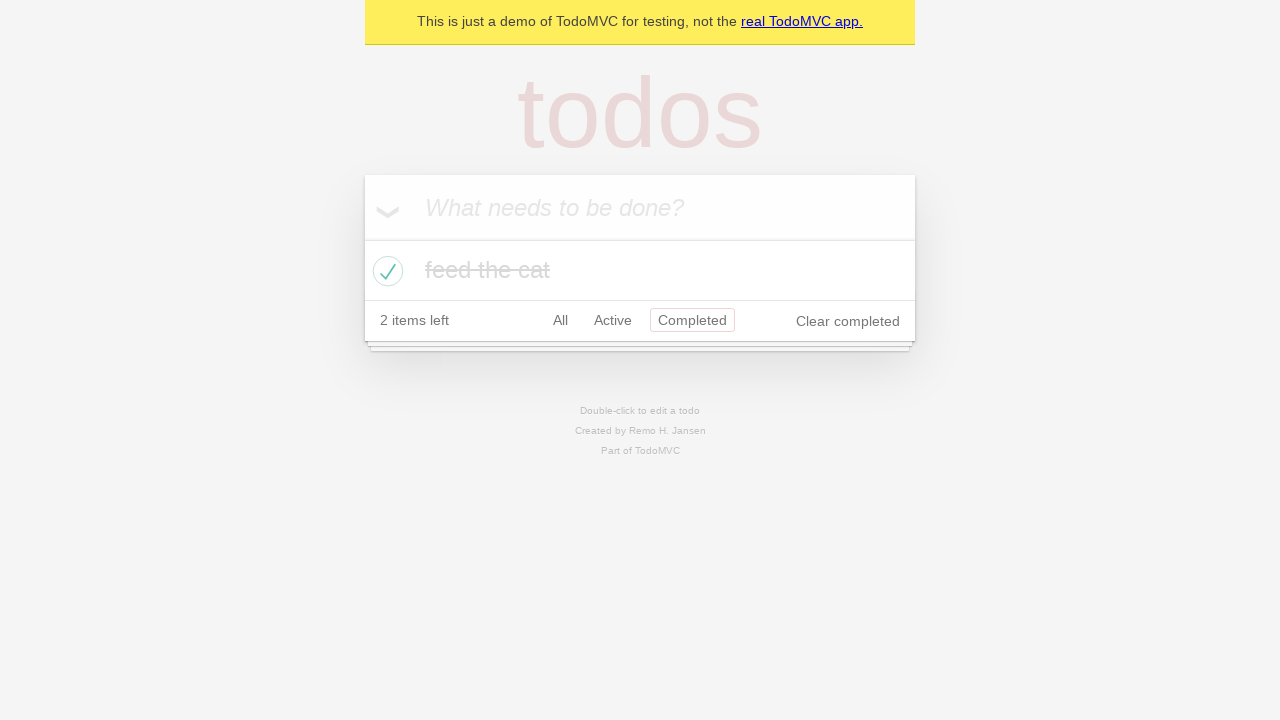

Clicked All filter link at (560, 320) on internal:role=link[name="All"i]
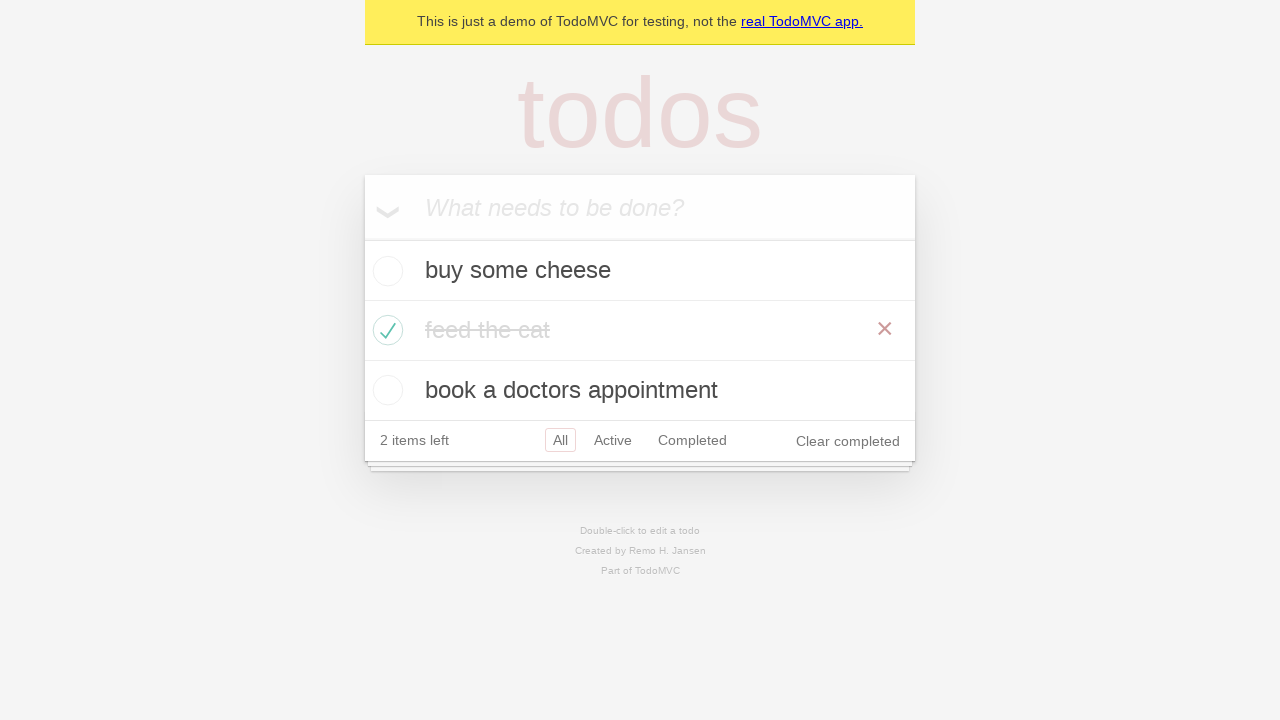

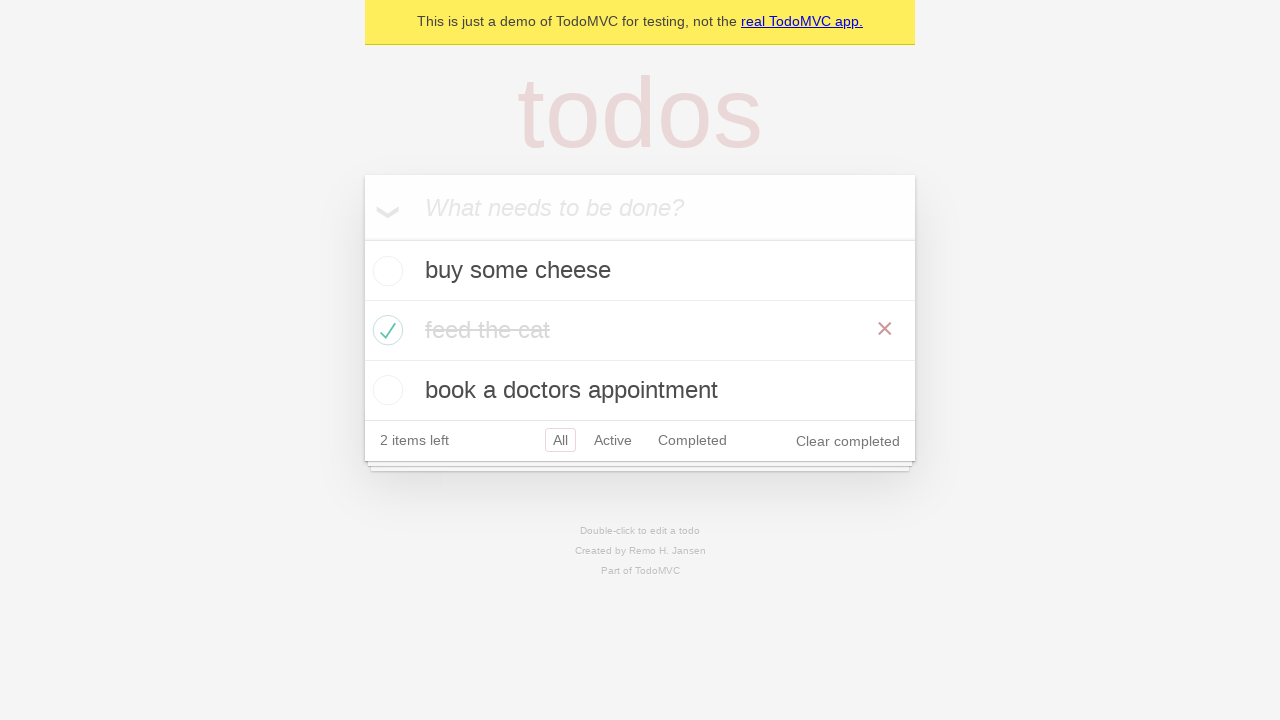